Tests various click actions including double click, normal click, and right click

Starting URL: https://skill-test.net/mouse-double-click

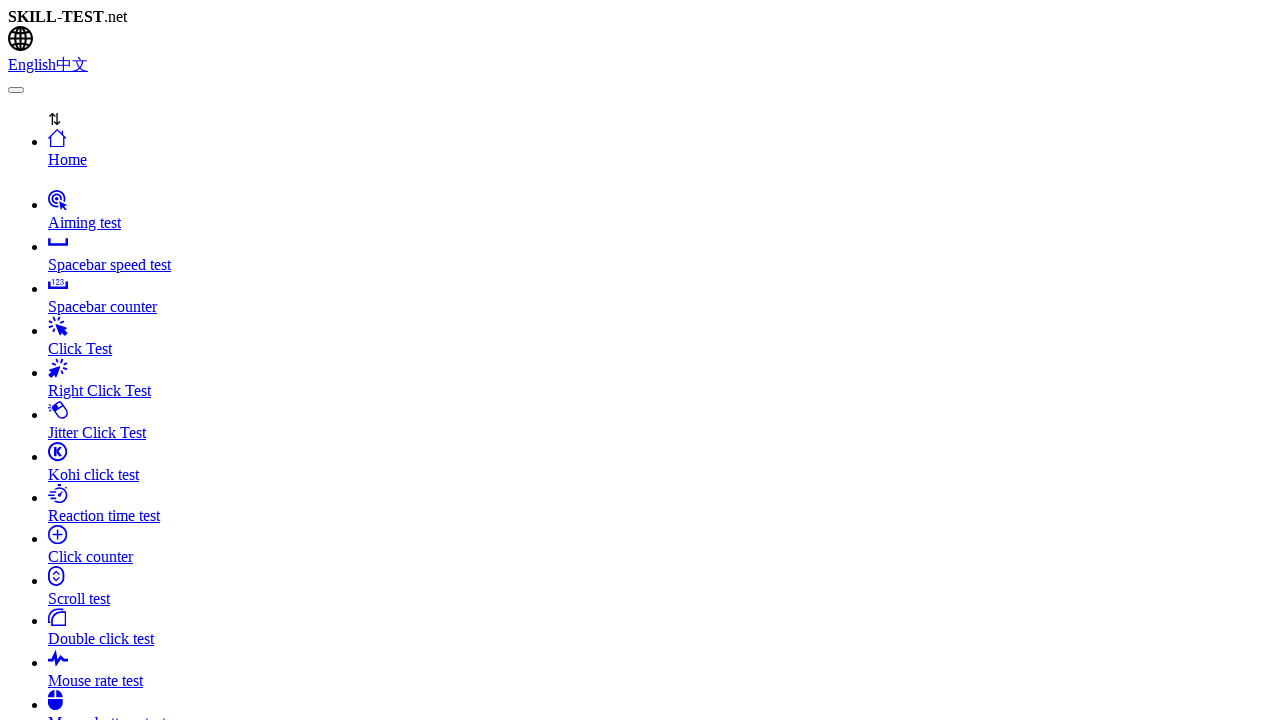

Double-clicked on clicker element at (640, 360) on #clicker
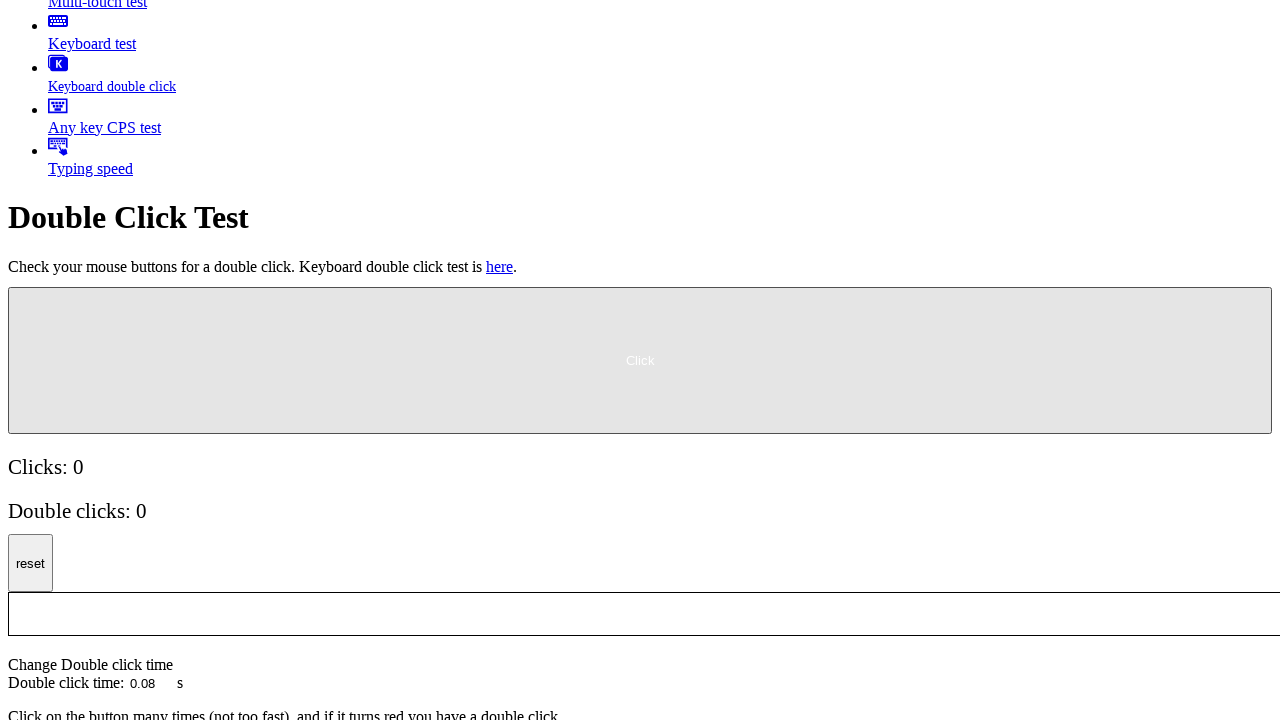

Clicked on clicker element with offset (5px right, 5px down) at (15, 294) on #clicker
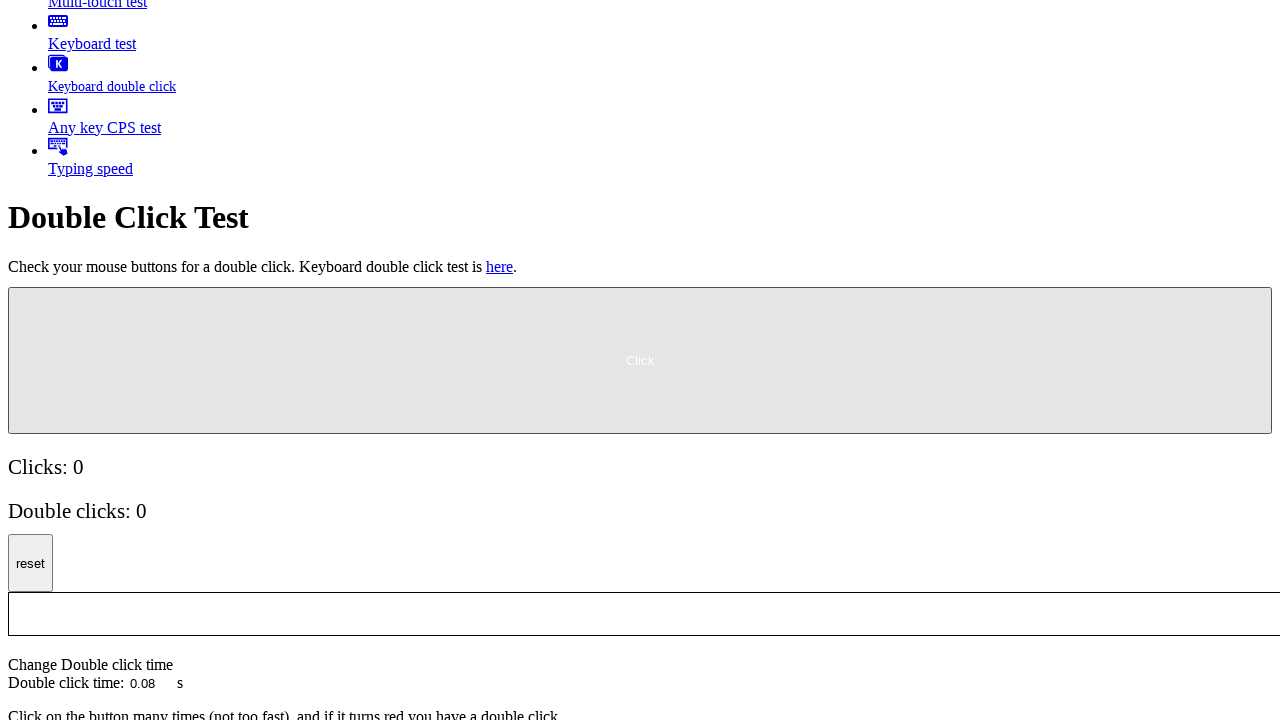

Clicked on 'Right Click Test' link at (100, 361) on xpath=//span[text()='Right Click Test']
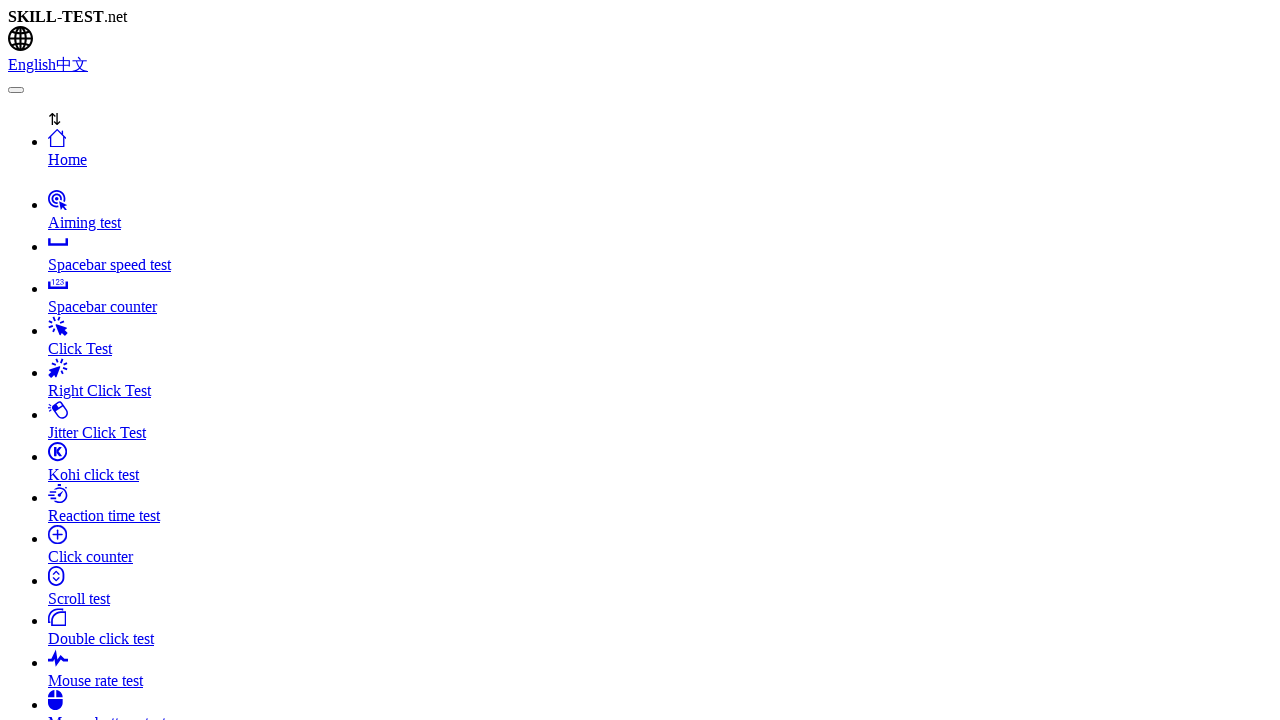

Waited 3 seconds
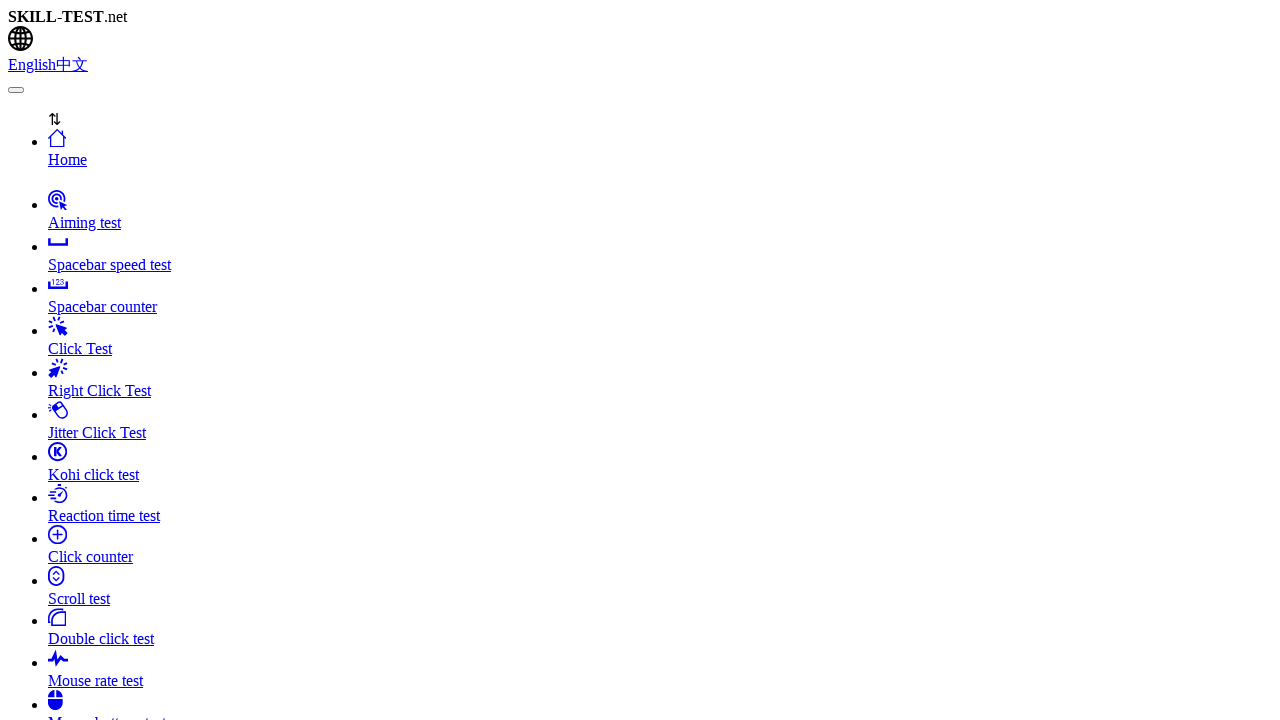

Right-clicked on clicker element at (30, 360) on #clicker
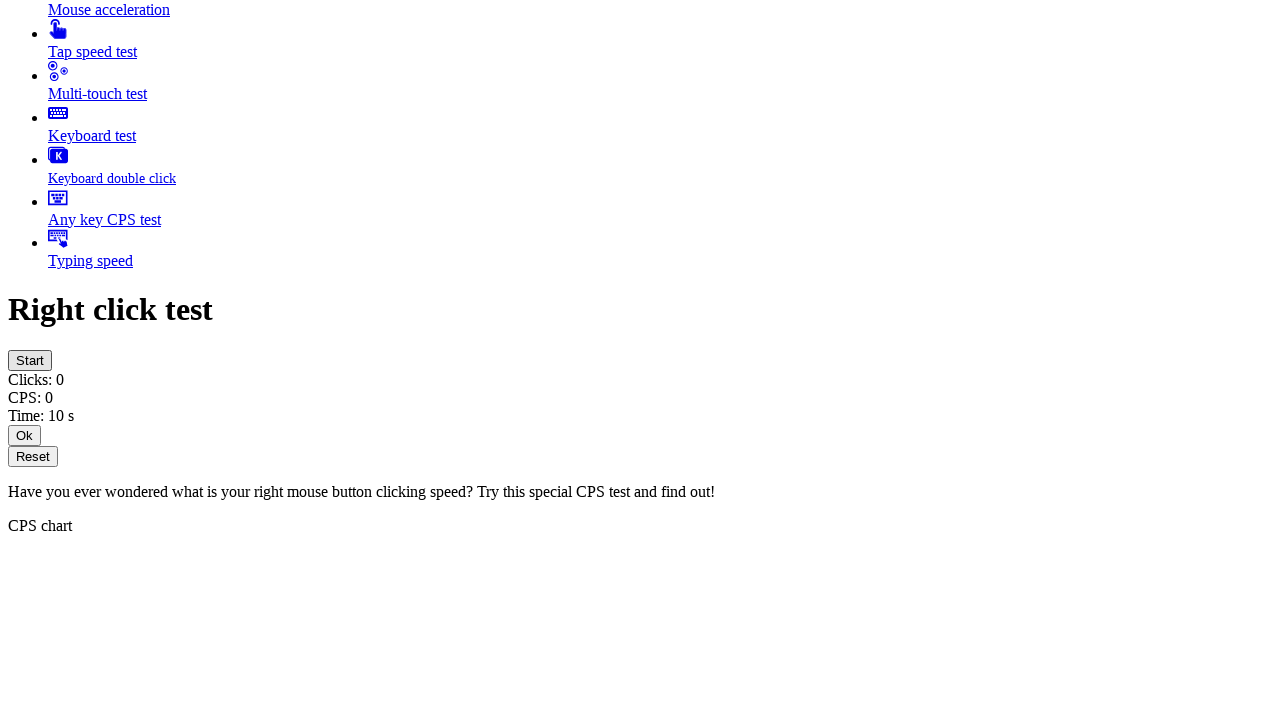

Waited 3 seconds
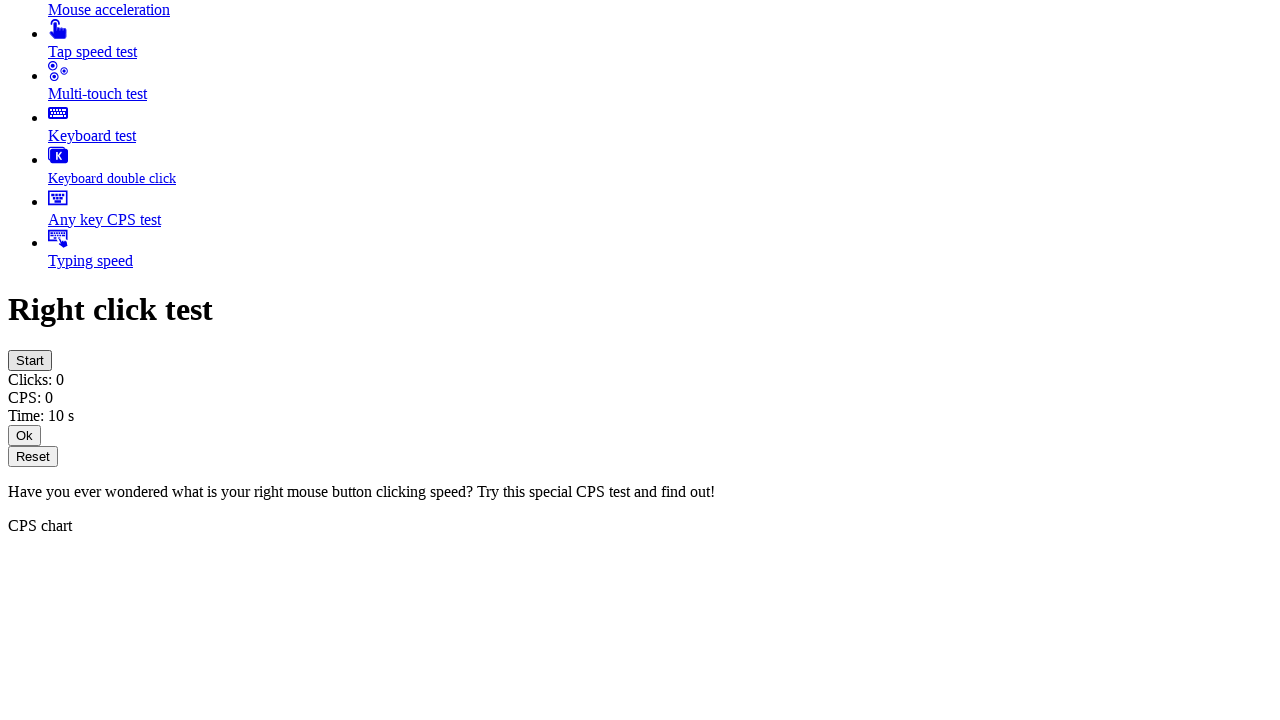

Clicked on reset button at (33, 456) on #reset
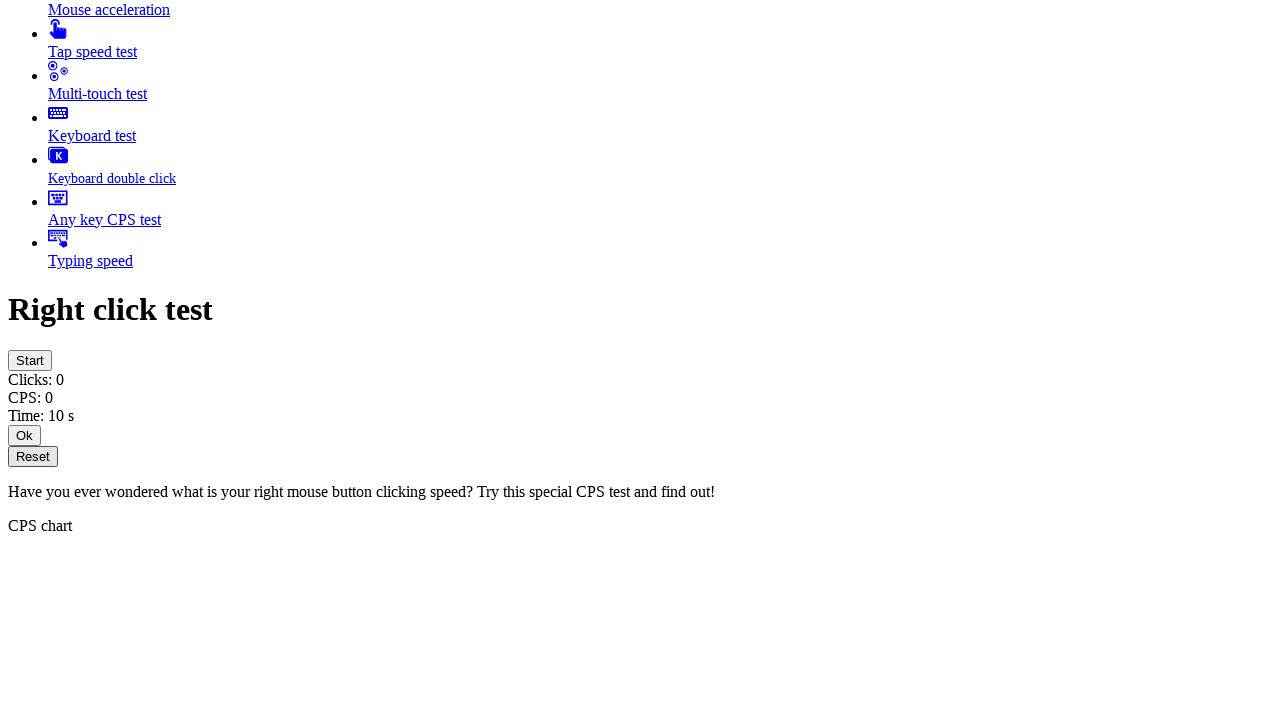

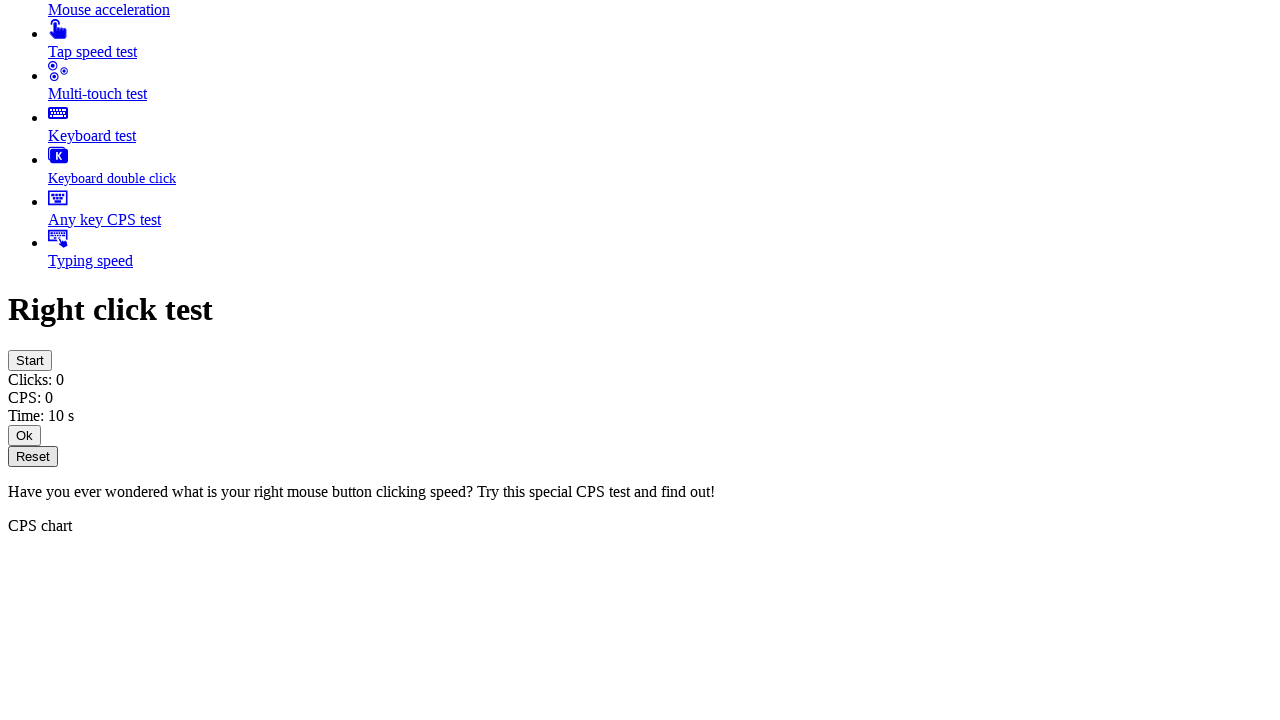